Navigates to Sina Finance stock page for company sh600519 and verifies that the stock price element is displayed on the page.

Starting URL: http://finance.sina.com.cn/realstock/company/sh600519/nc.shtml

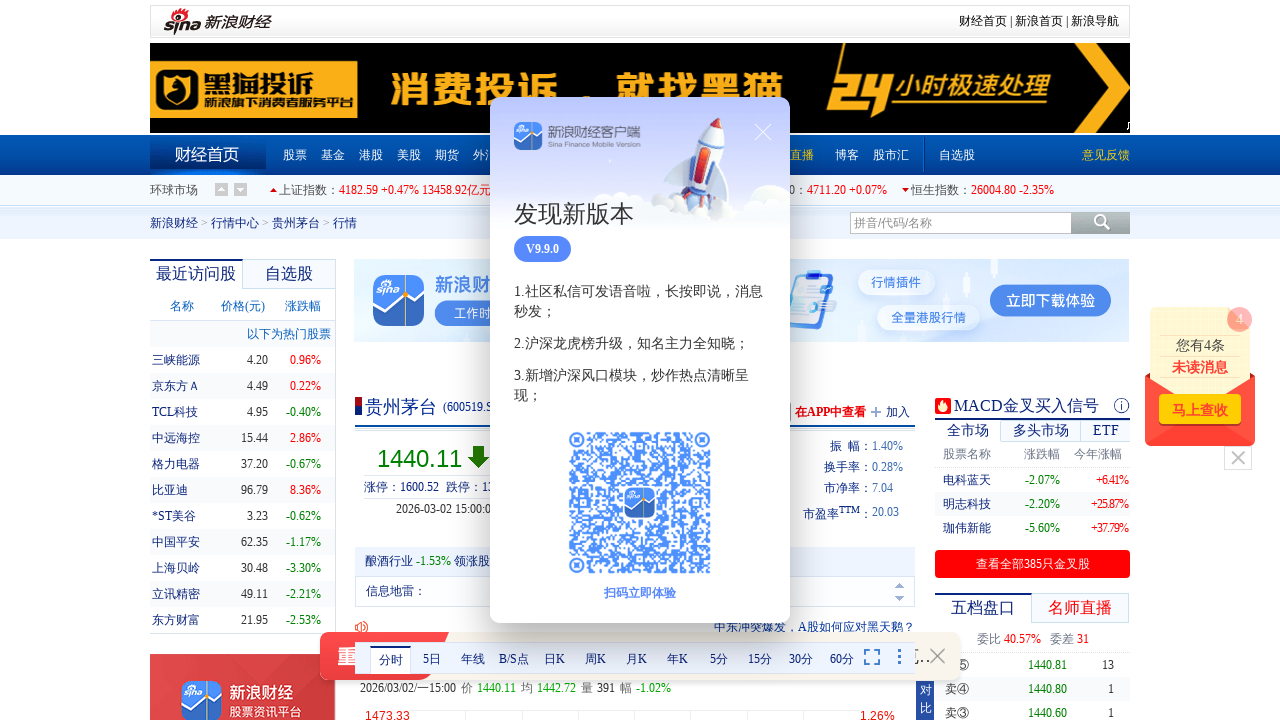

Waited for stock price element to load
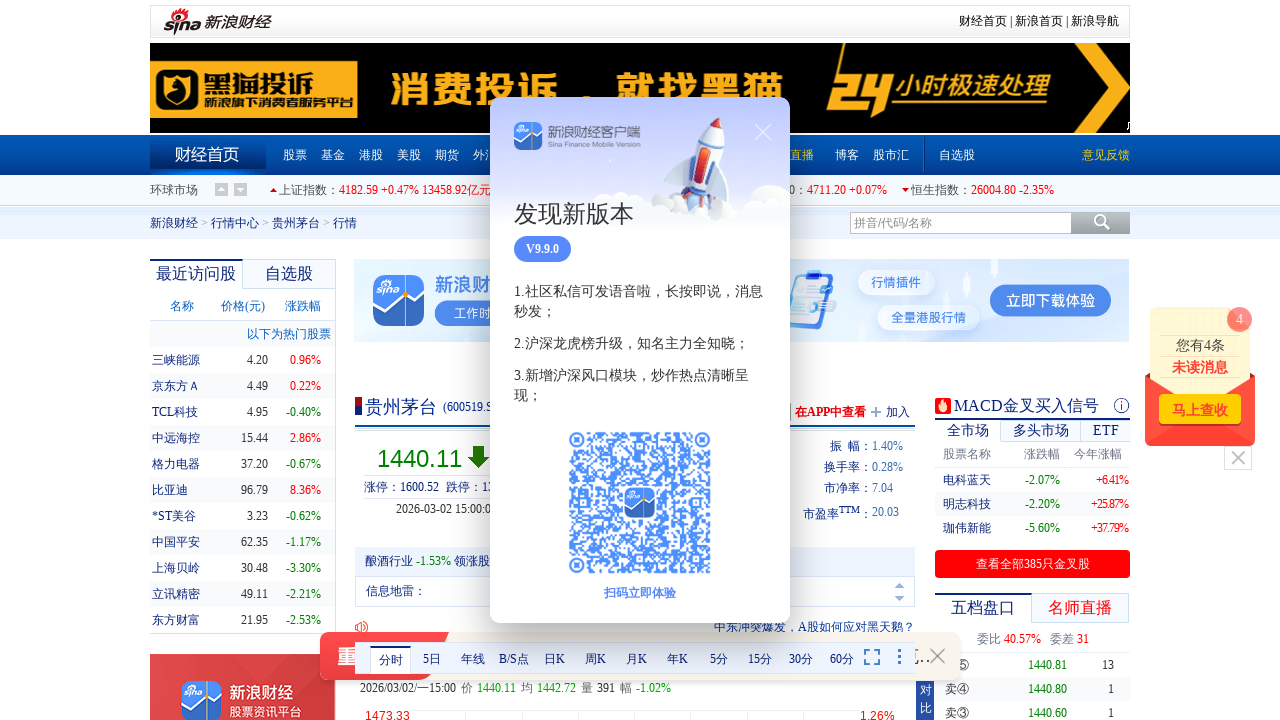

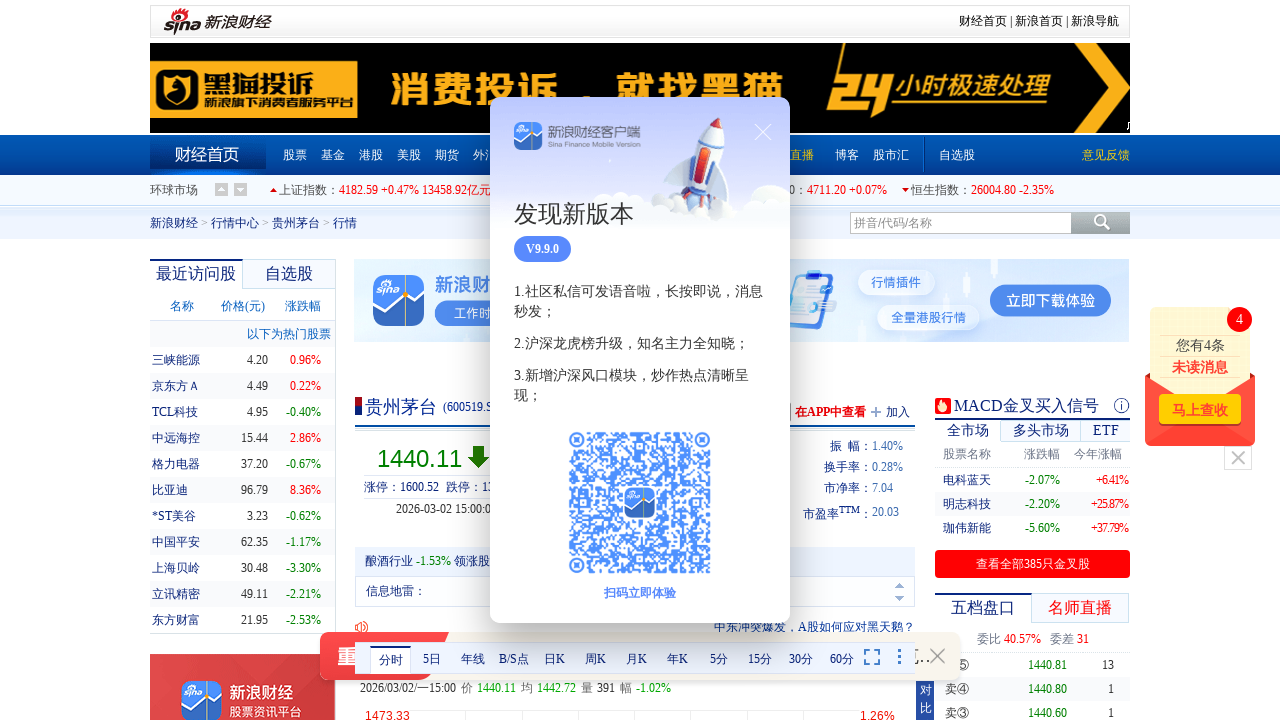